Tests file upload functionality on a practice website by selecting a file using the file input element

Starting URL: https://leafground.com/file.xhtml

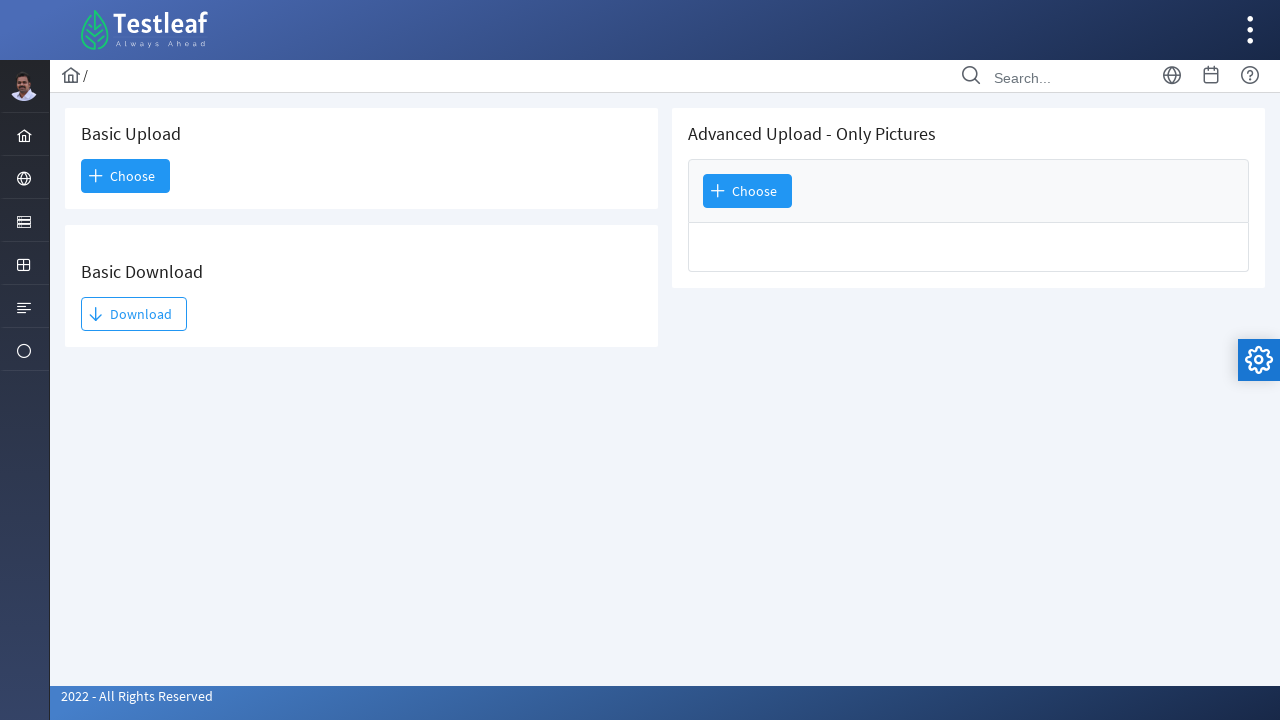

Created temporary test file with JSON data
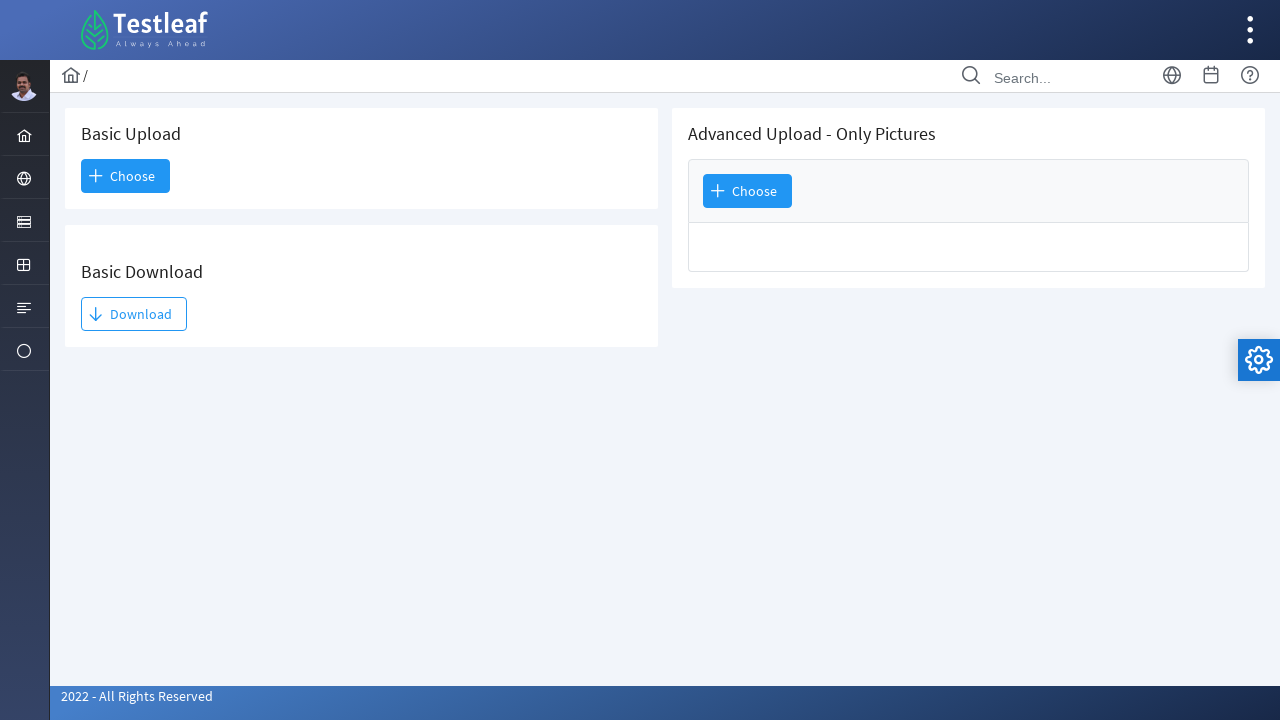

Set input files using file input element with ID 'j_idt88:j_idt89_input'
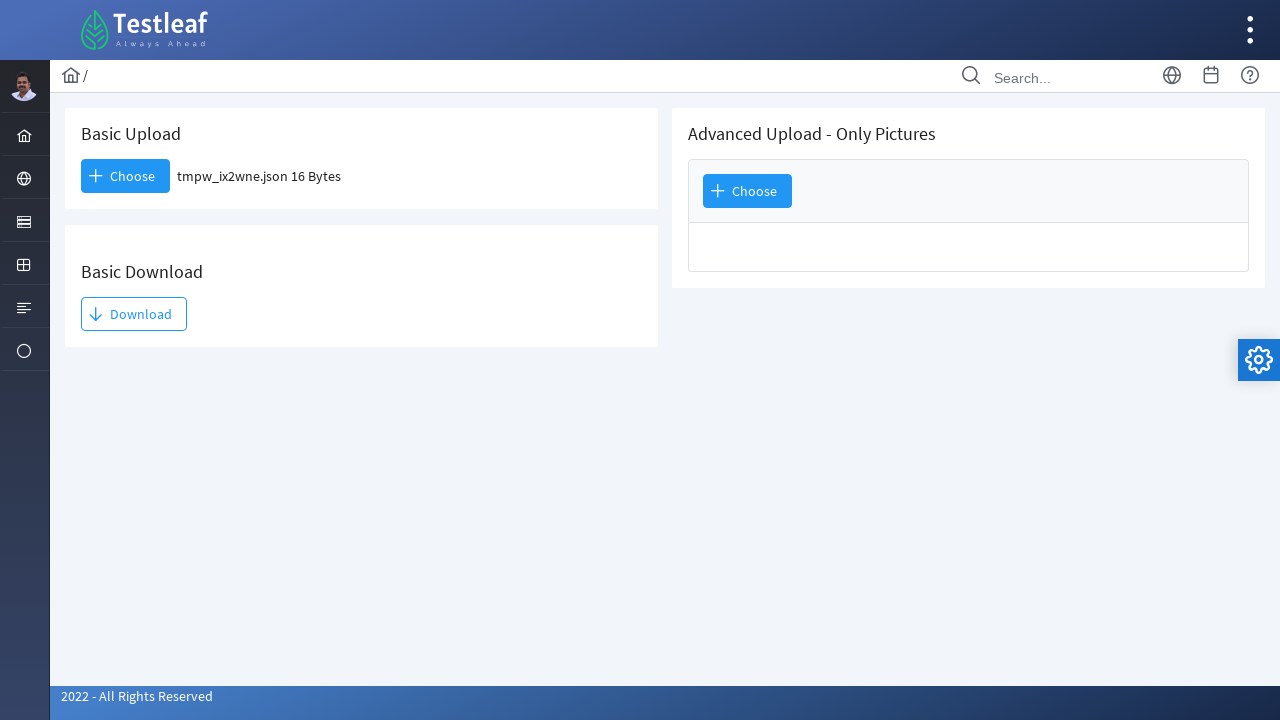

Cleaned up temporary test file
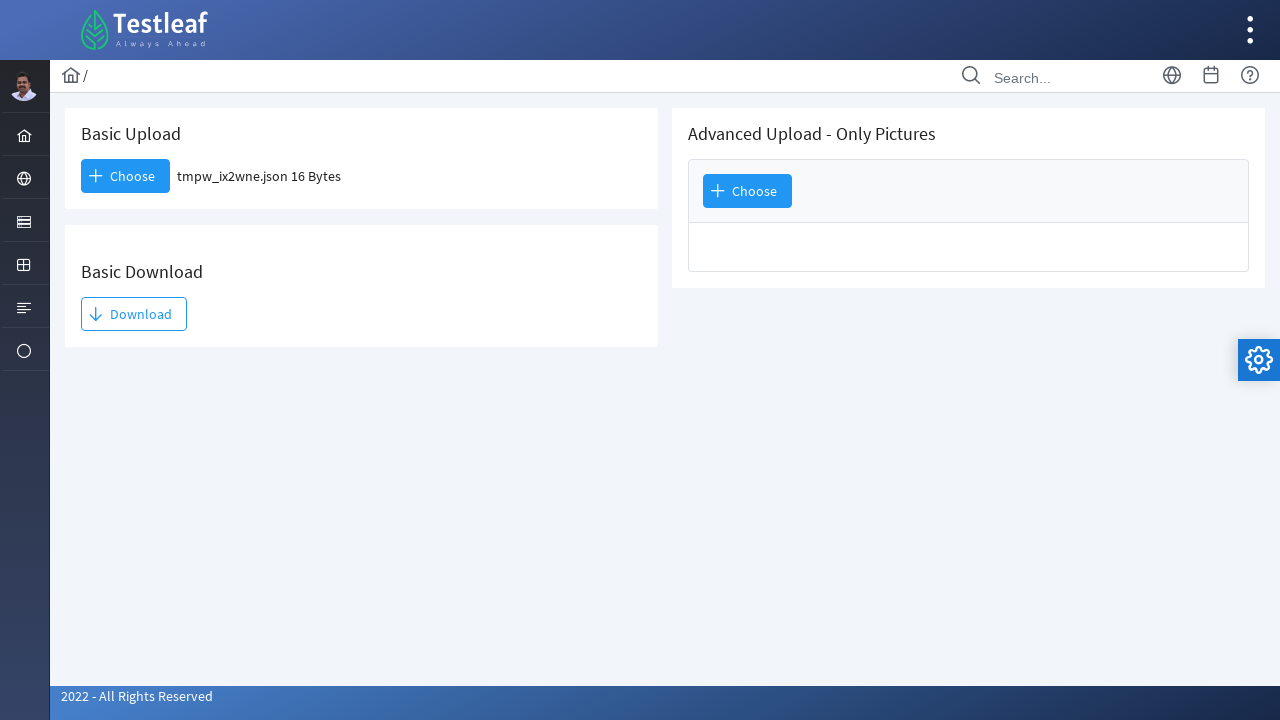

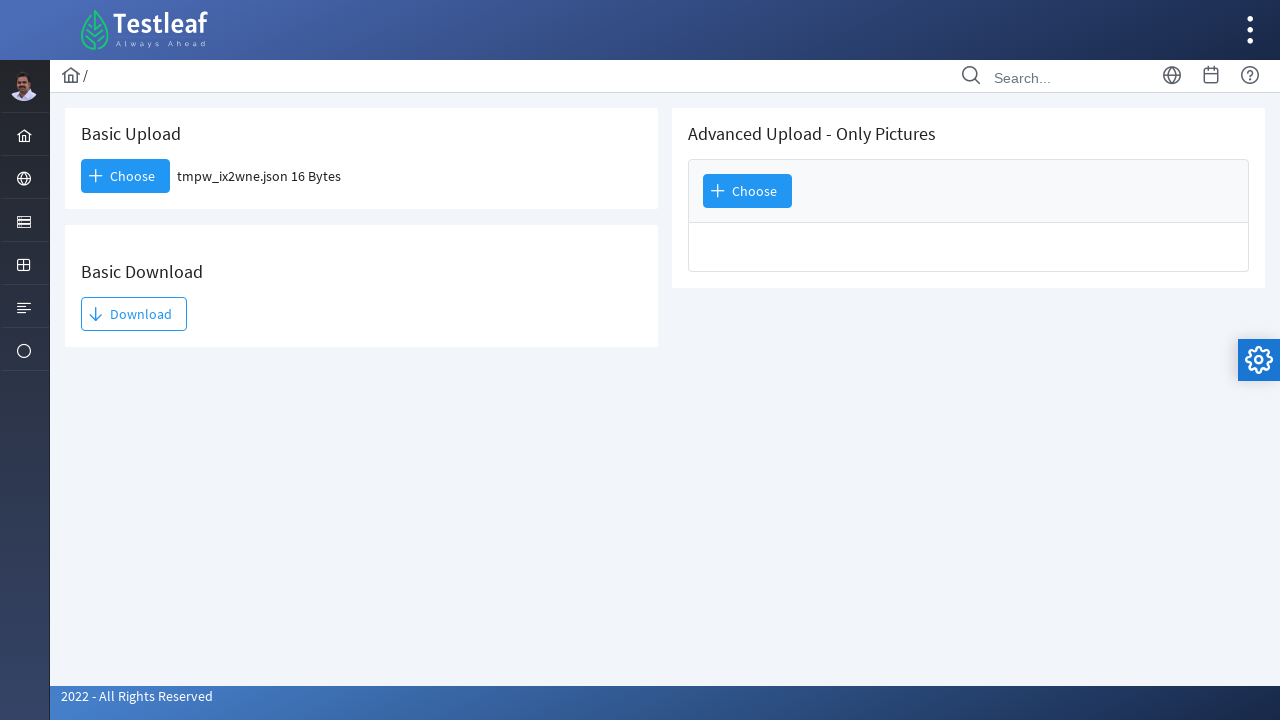